Navigates to DemoQA homepage, scrolls down the page, and clicks on the Elements section to access the elements testing area.

Starting URL: https://demoqa.com/

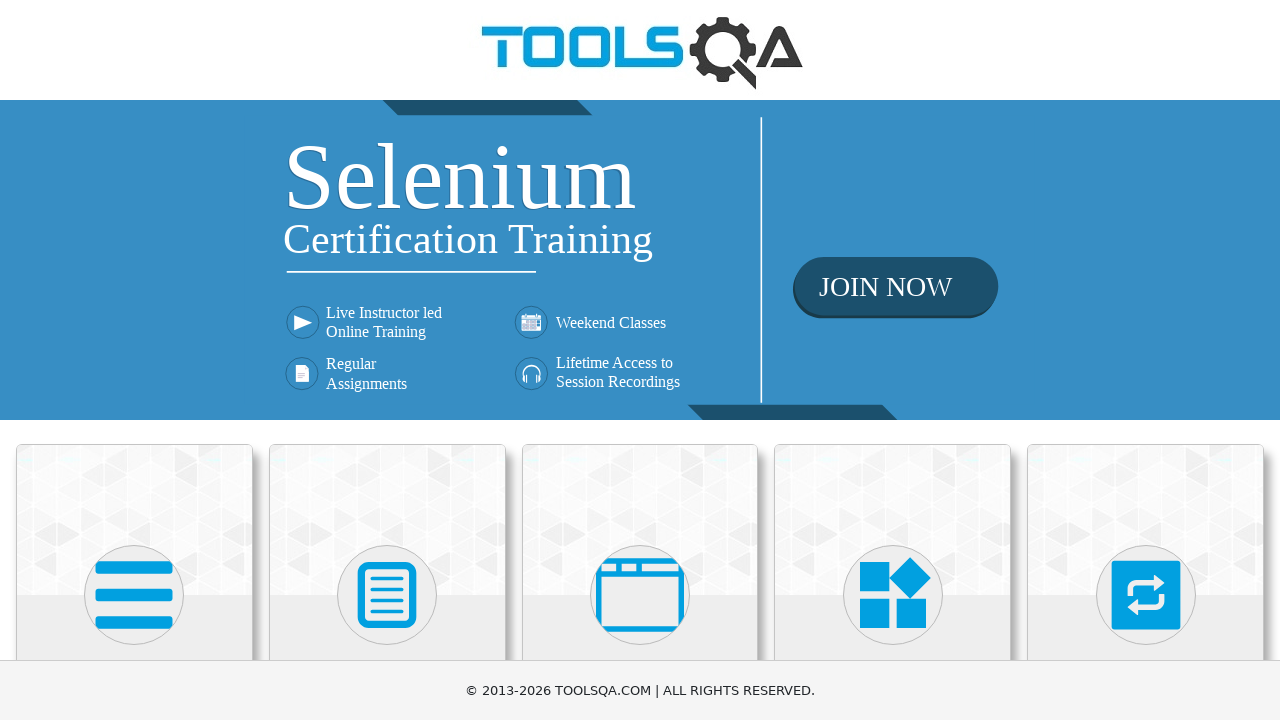

Navigated to DemoQA homepage
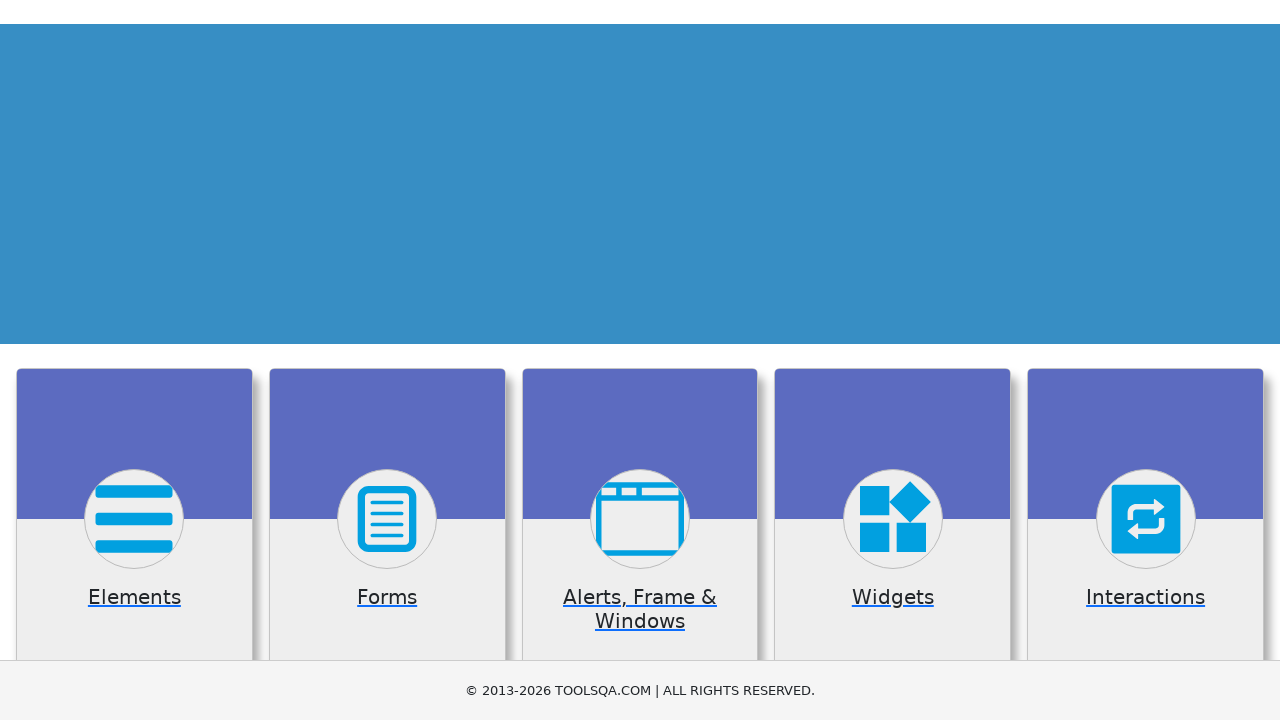

Scrolled down the page by 250 pixels
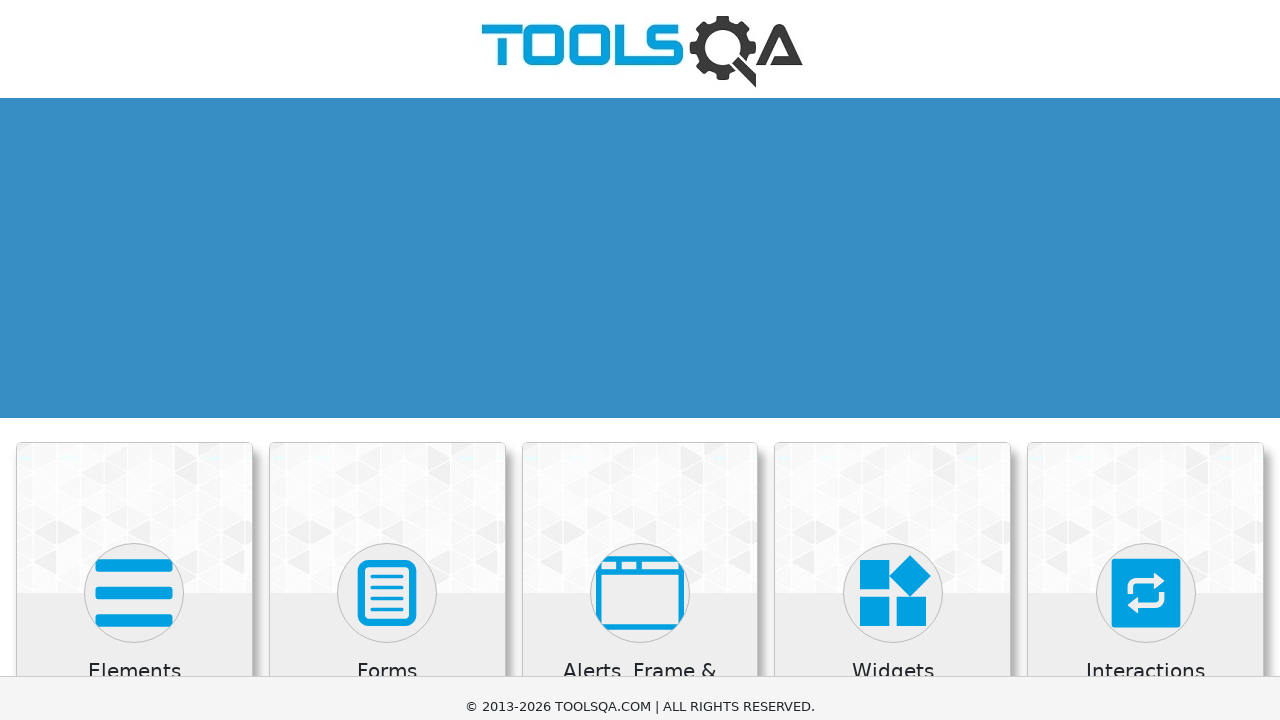

Clicked on the Elements section at (134, 327) on xpath=(//div[.='Elements'])[2]
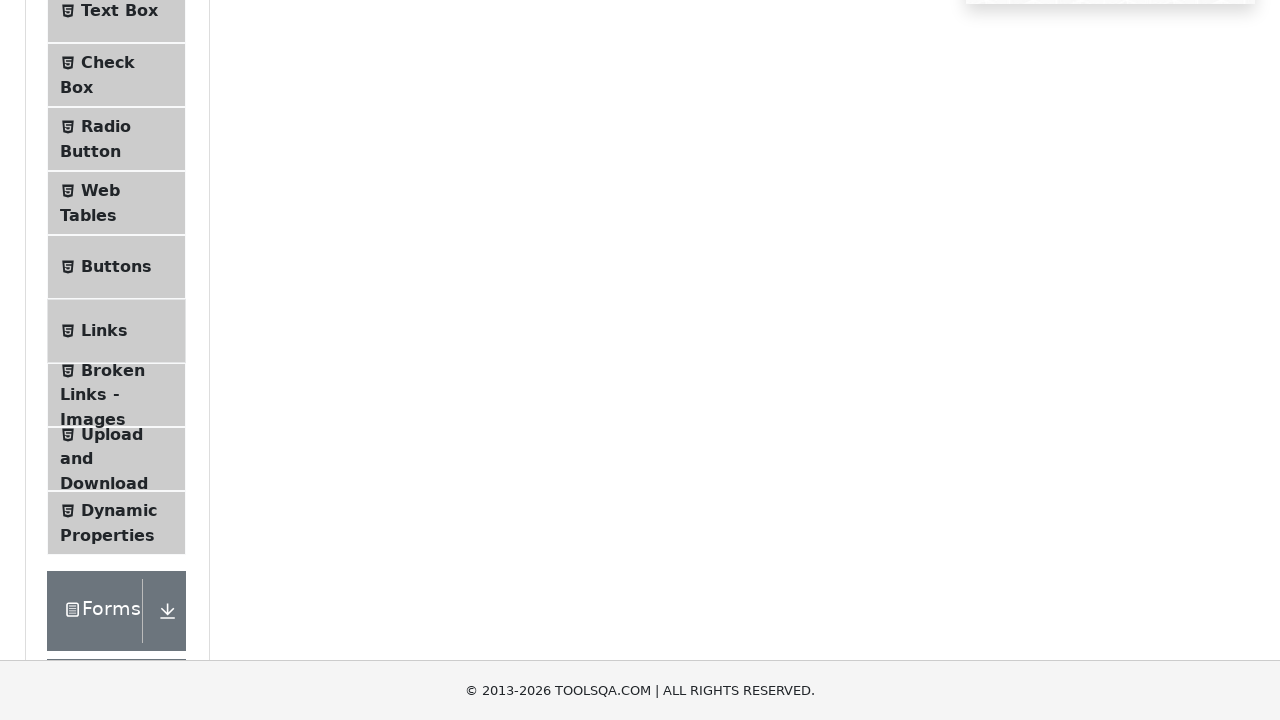

Waited for navigation to complete and page to reach networkidle state
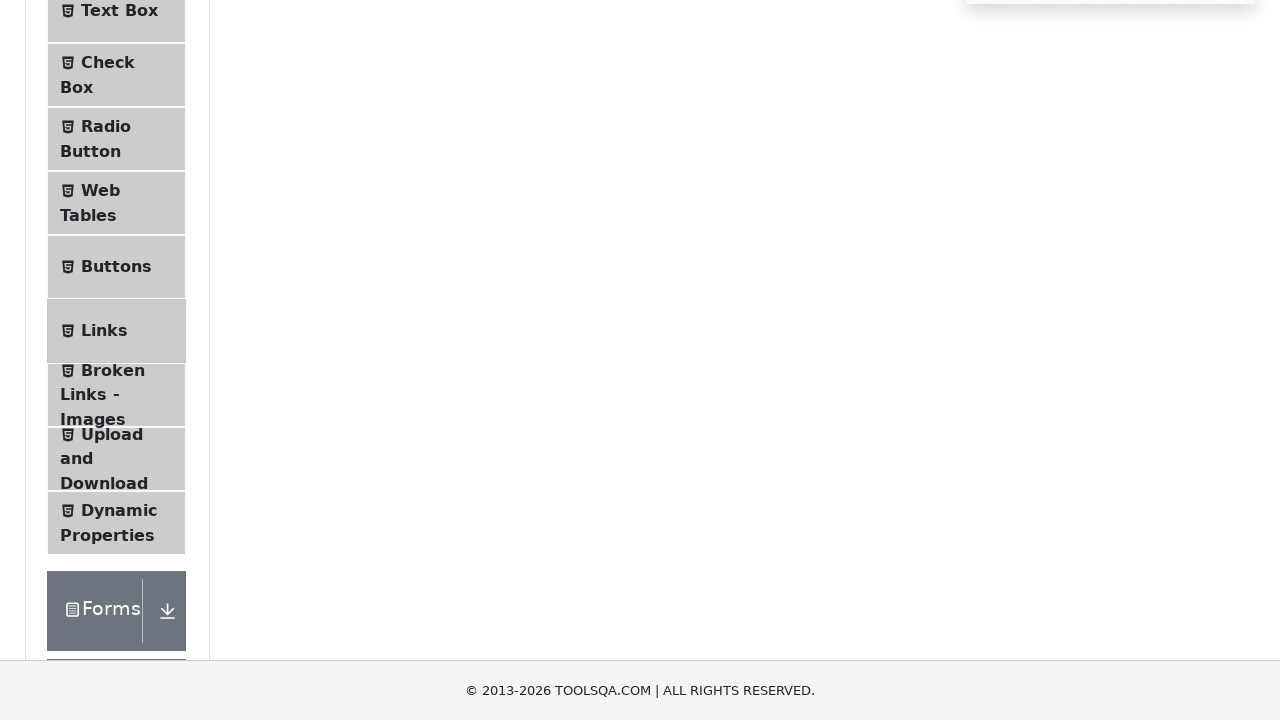

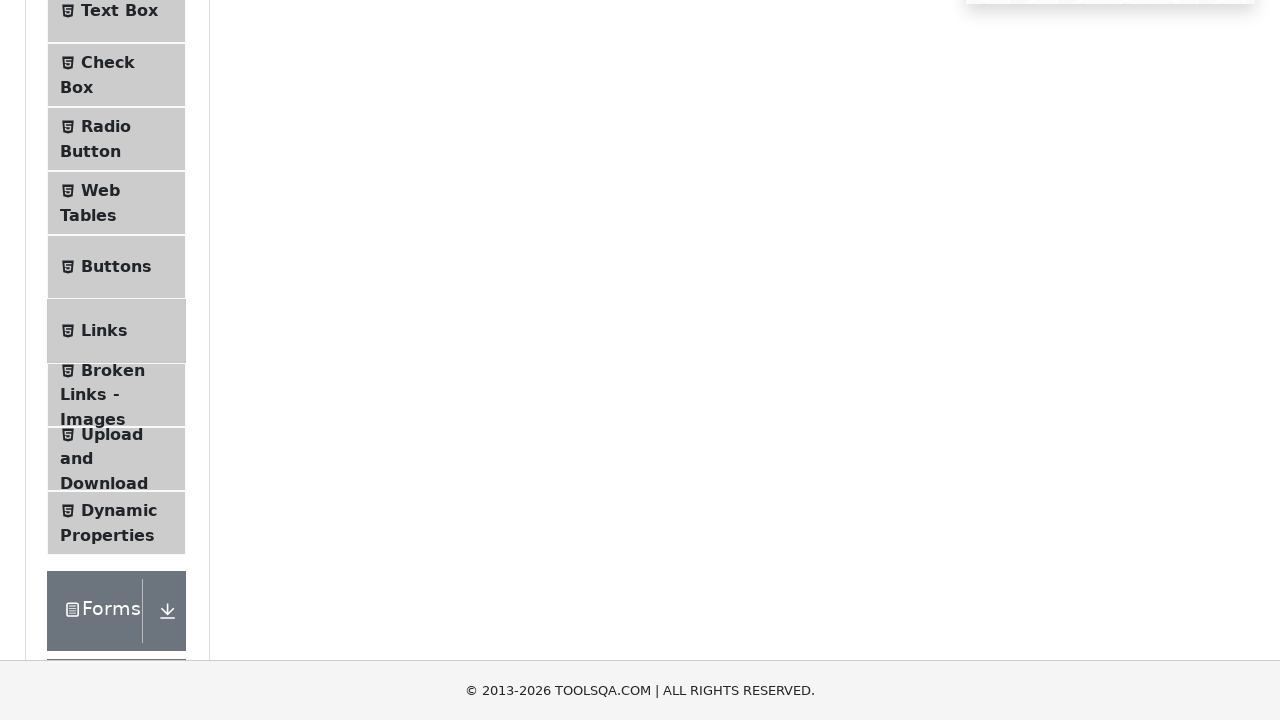